Automates DeepL translator by entering text in the input field, waiting for translation results, and clicking the copy button to retrieve the translated text

Starting URL: https://www.deepl.com/zh/translator#en/zh-hans/

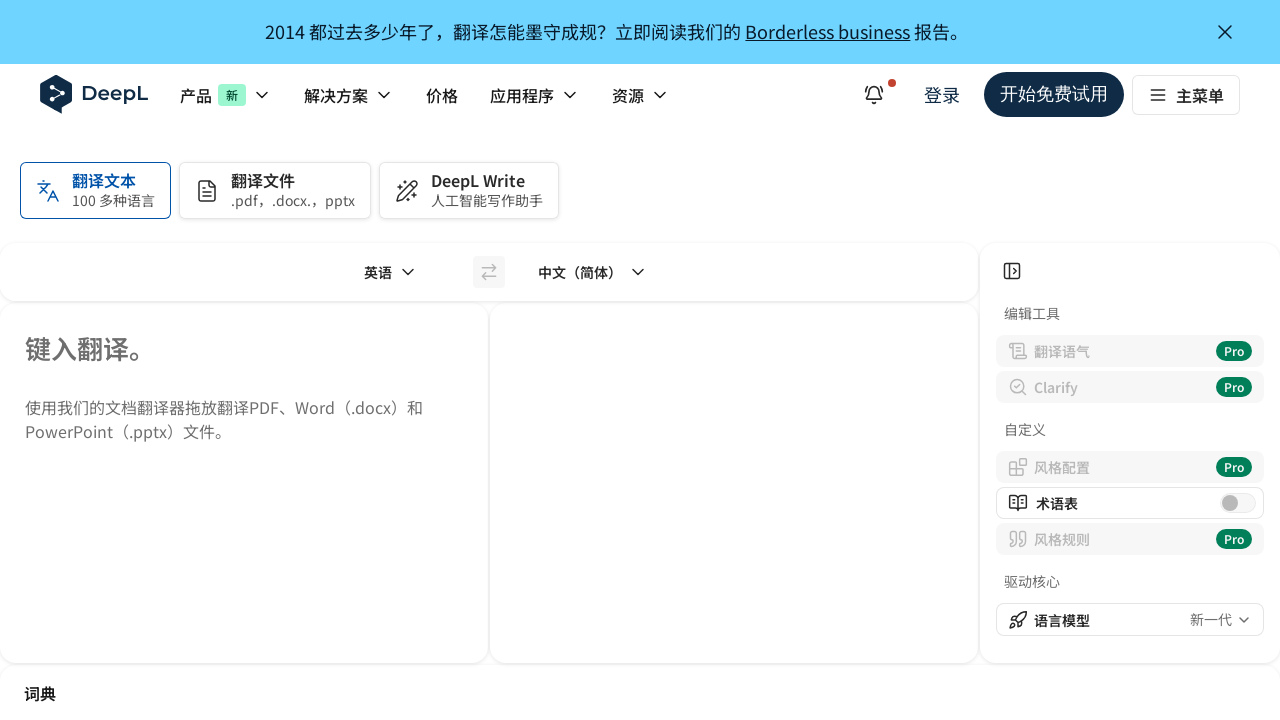

Filled input field with English text to translate on d-textarea.min-h-0 > div:nth-child(1)
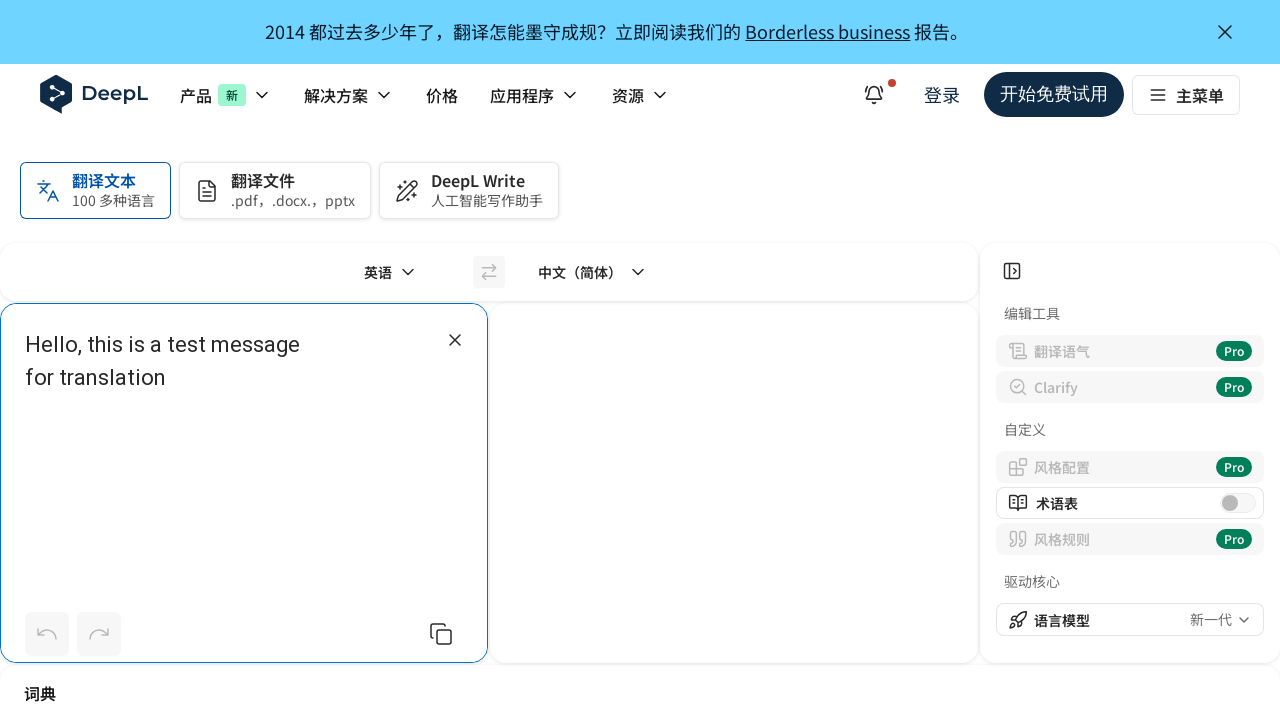

Translation result appeared with Chinese characters
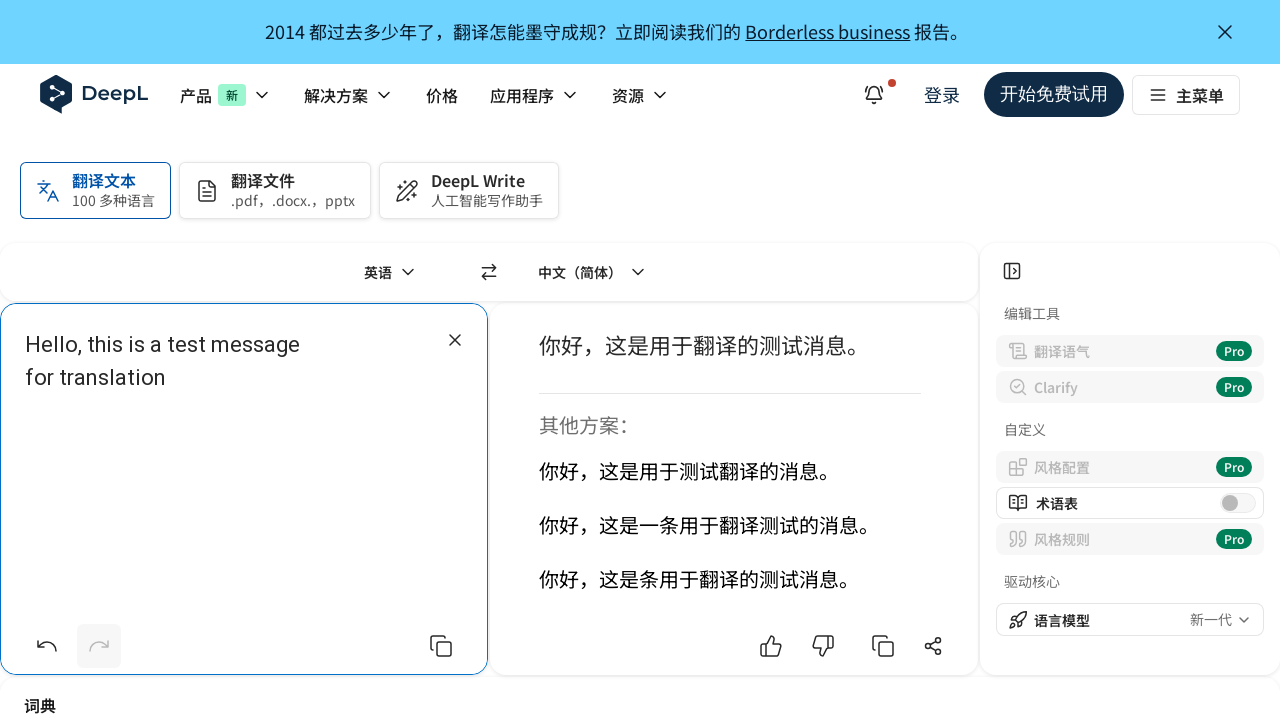

Clicked copy button to retrieve translated text at (883, 646) on button[data-testid="translator-target-toolbar-copy"]
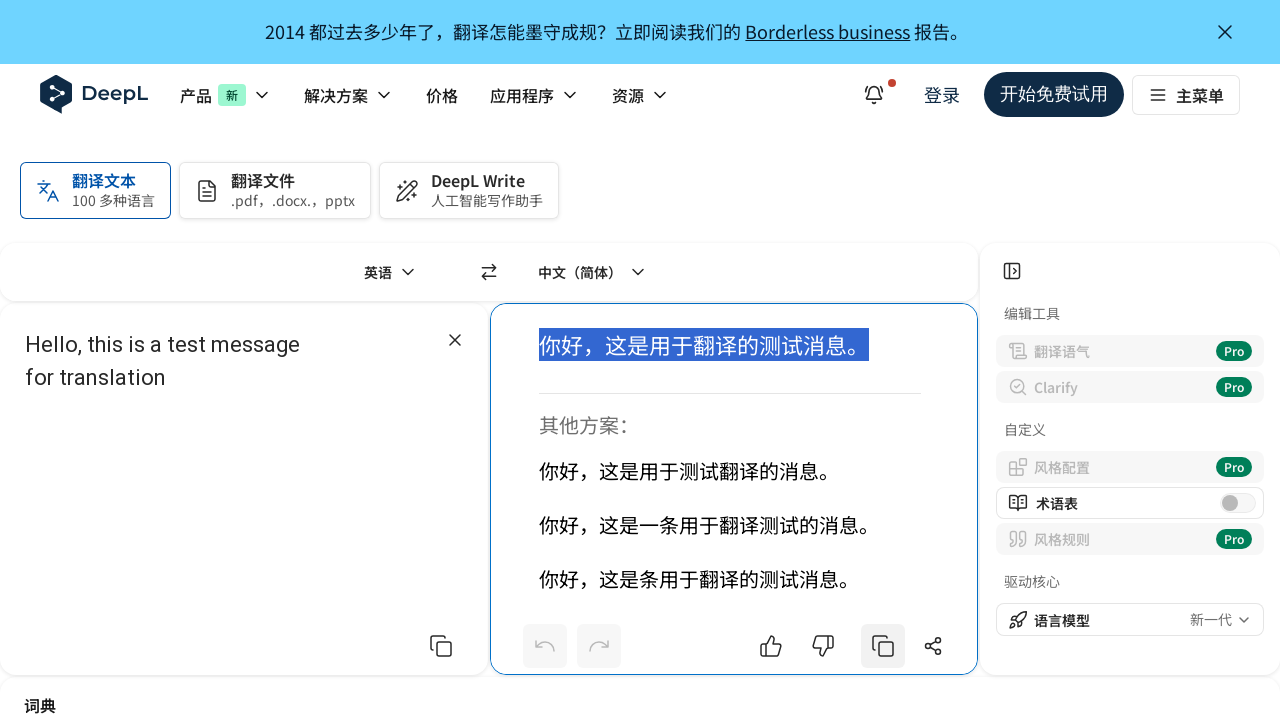

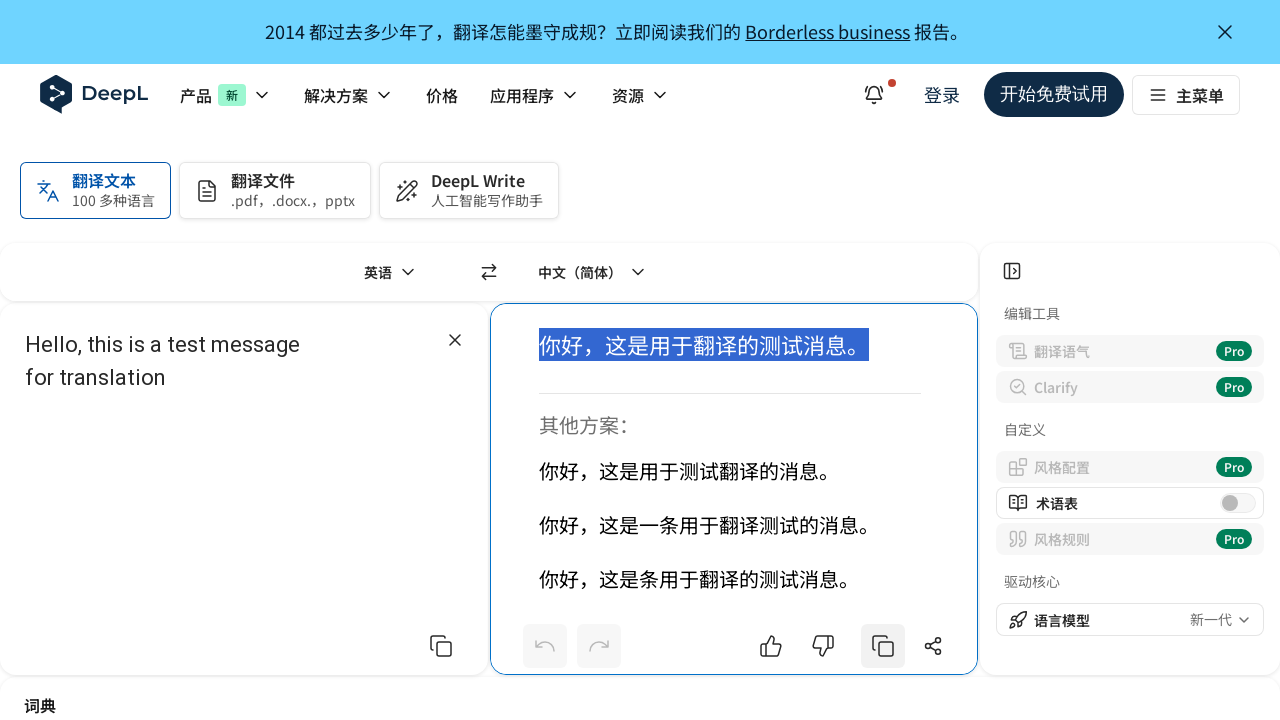